Tests page scrolling functionality by scrolling down the page and then scrolling within a fixed-header table element to view its content.

Starting URL: https://rahulshettyacademy.com/AutomationPractice/

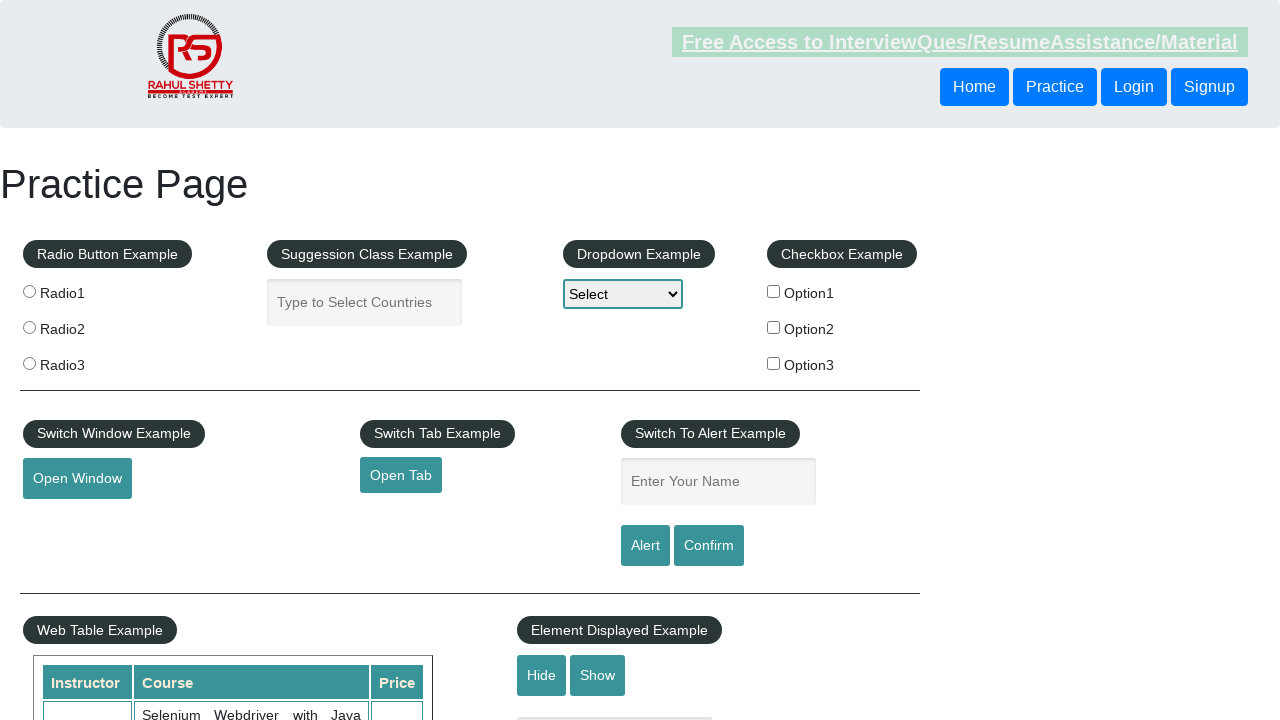

Scrolled down the page by 450 pixels
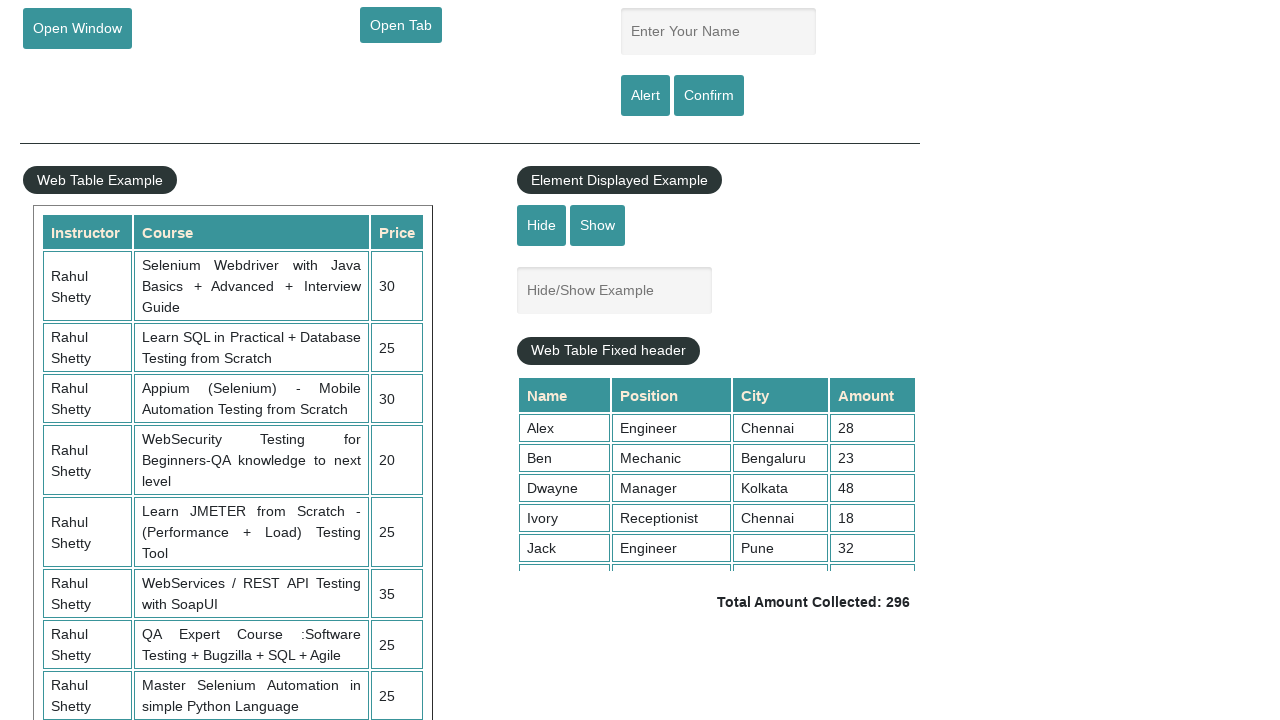

Scrolled within the fixed-header table to view more rows
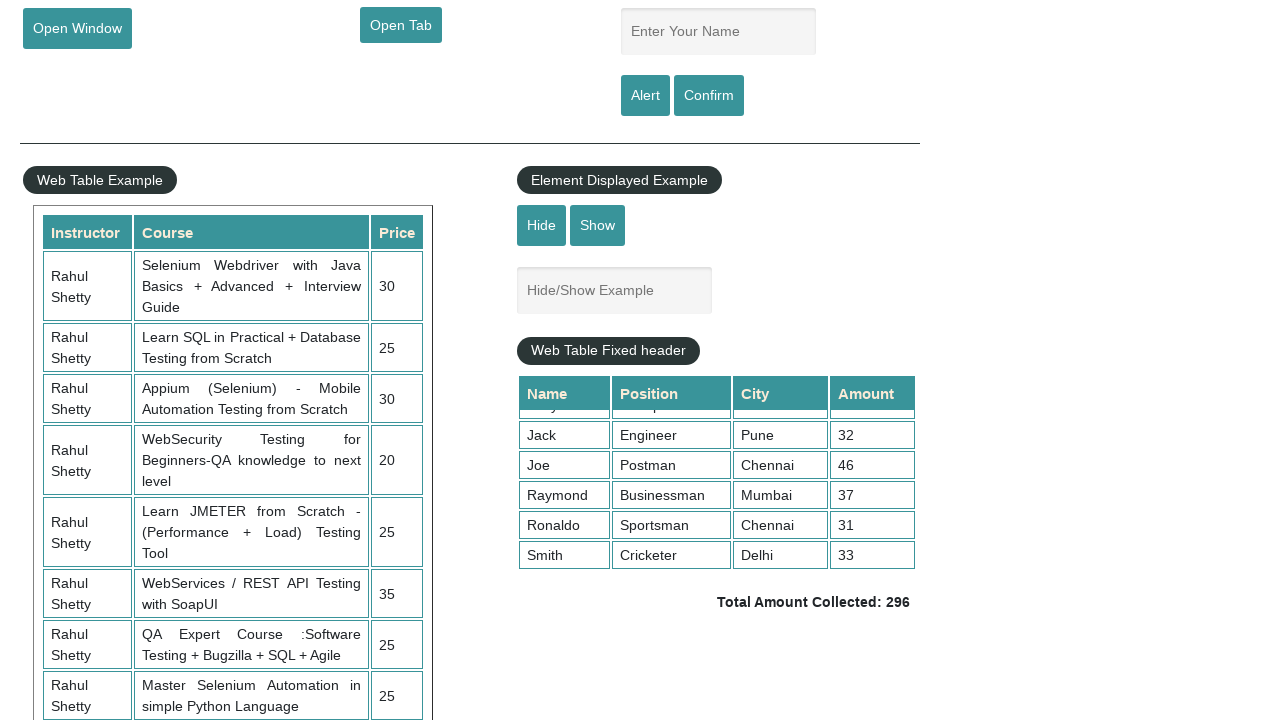

Table rows became visible and loaded
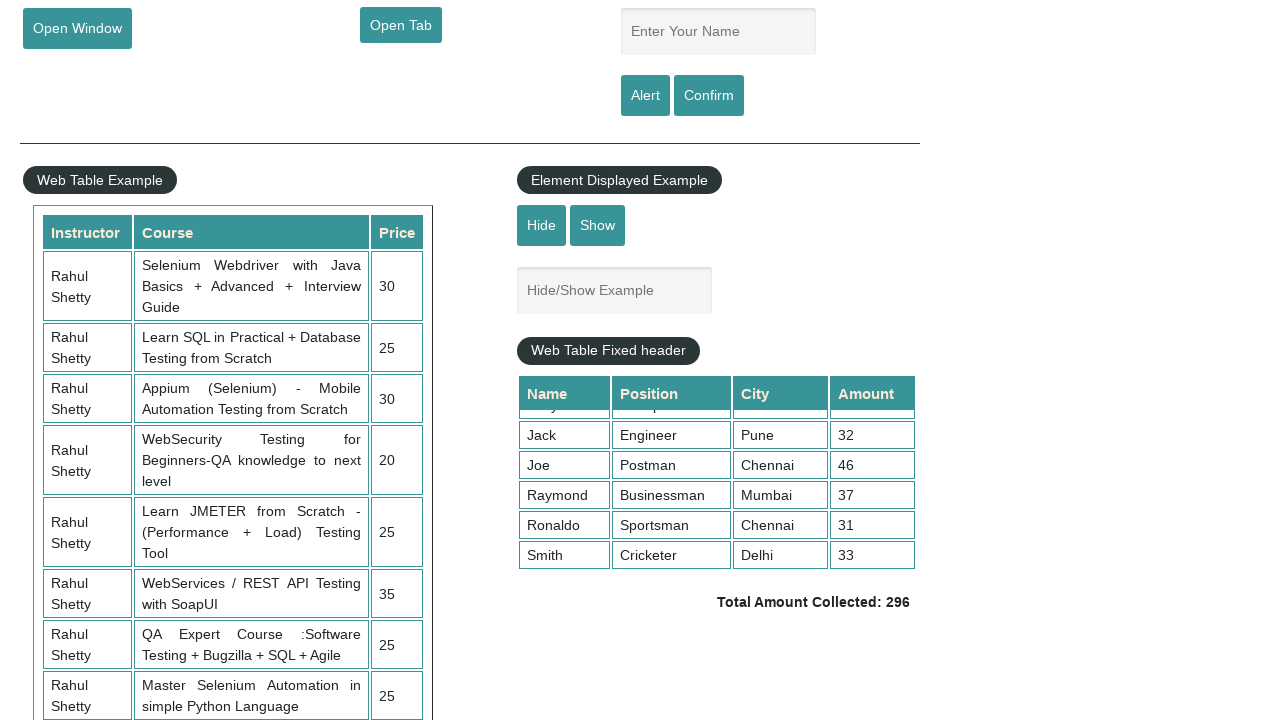

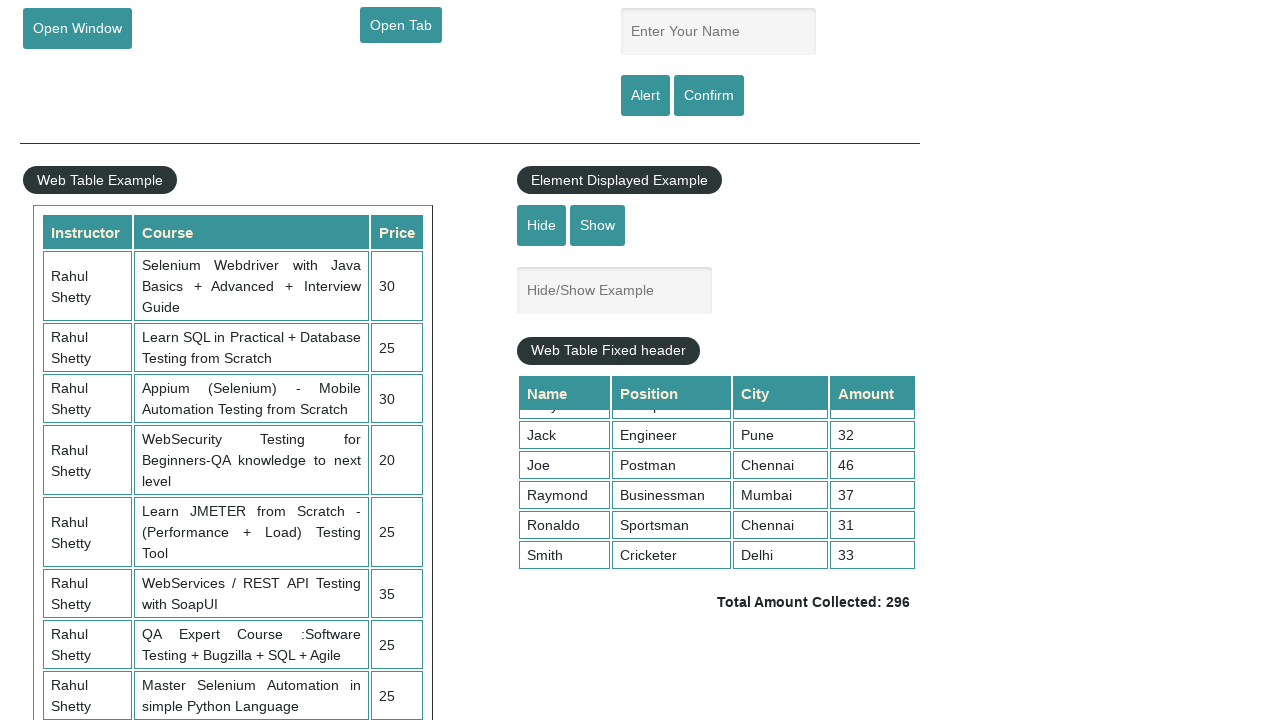